Tests checkbox handling by selecting all checkboxes on the page and verifying they are checked

Starting URL: https://the-internet.herokuapp.com/checkboxes

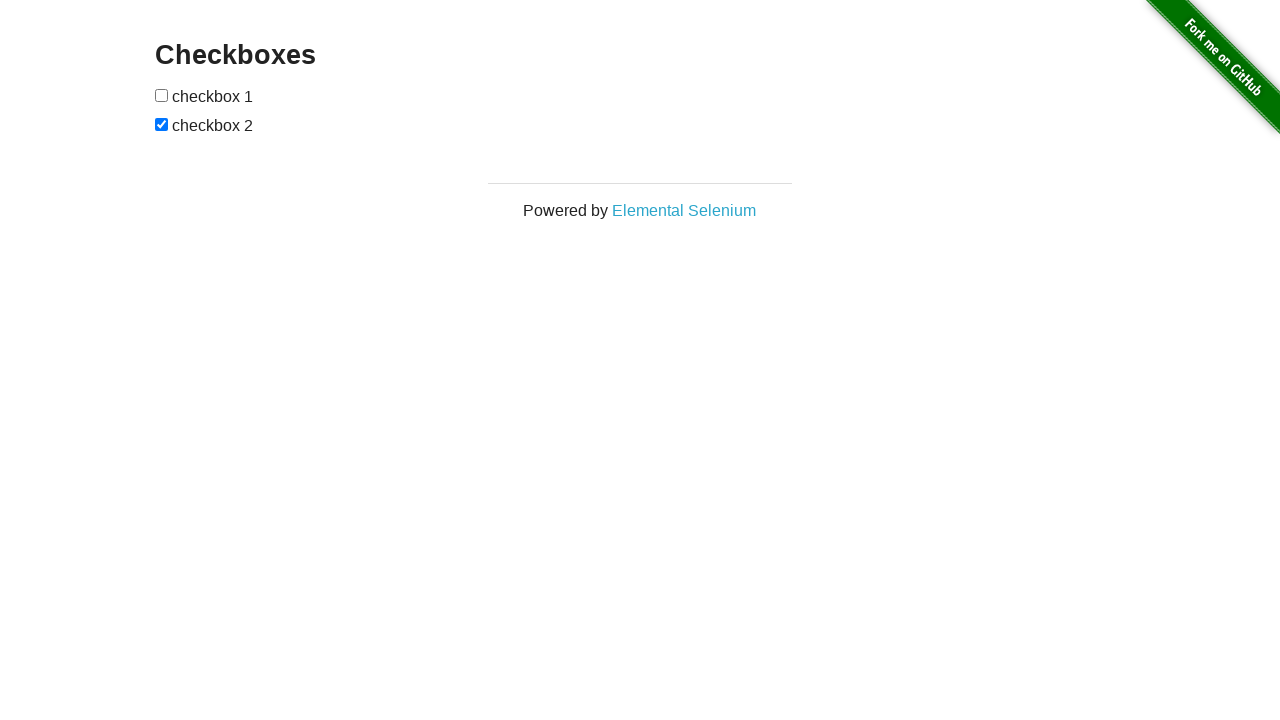

Waited for checkboxes to be visible on the page
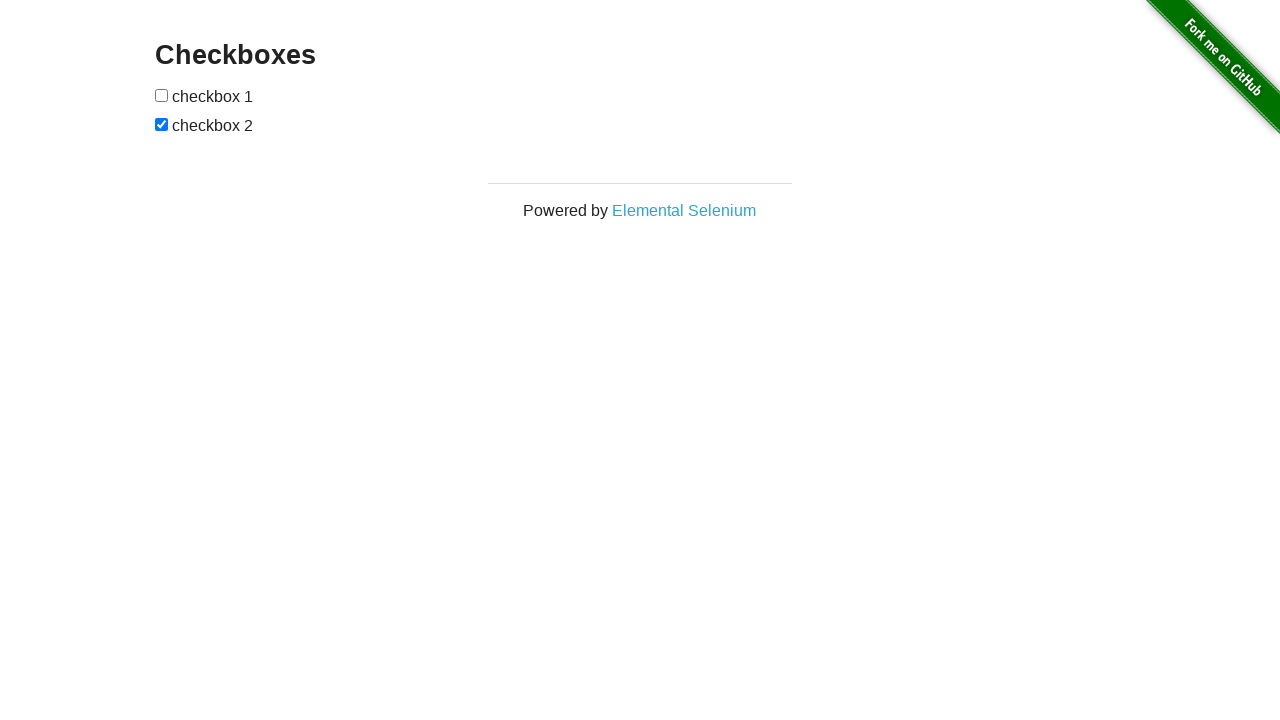

Located all checkboxes on the page
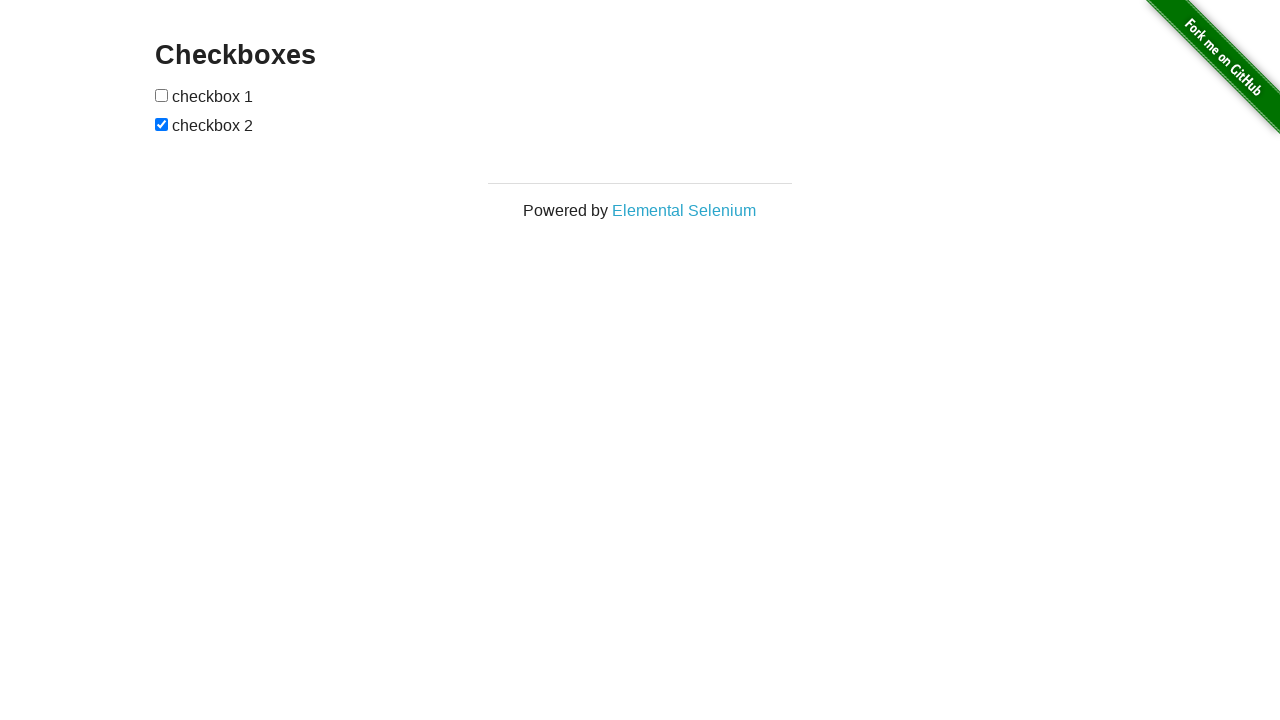

Found 2 checkboxes on the page
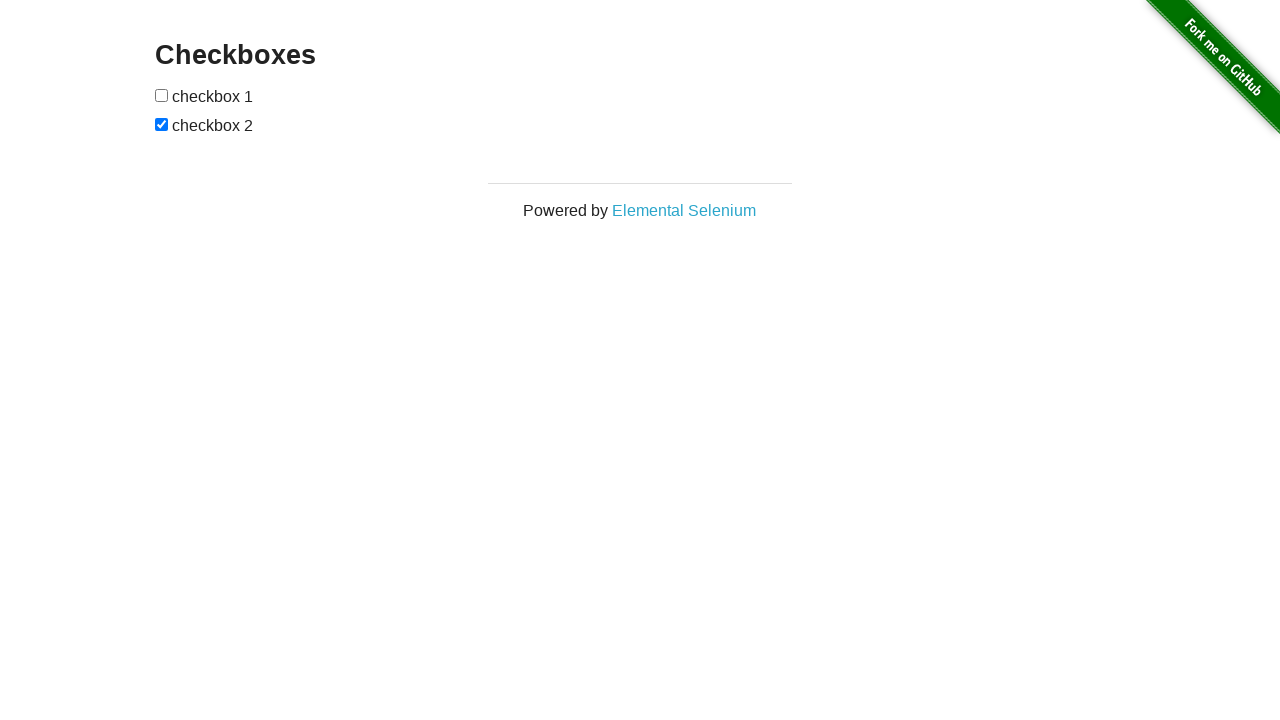

Clicked checkbox 0 to select it at (162, 95) on input[type='checkbox'] >> nth=0
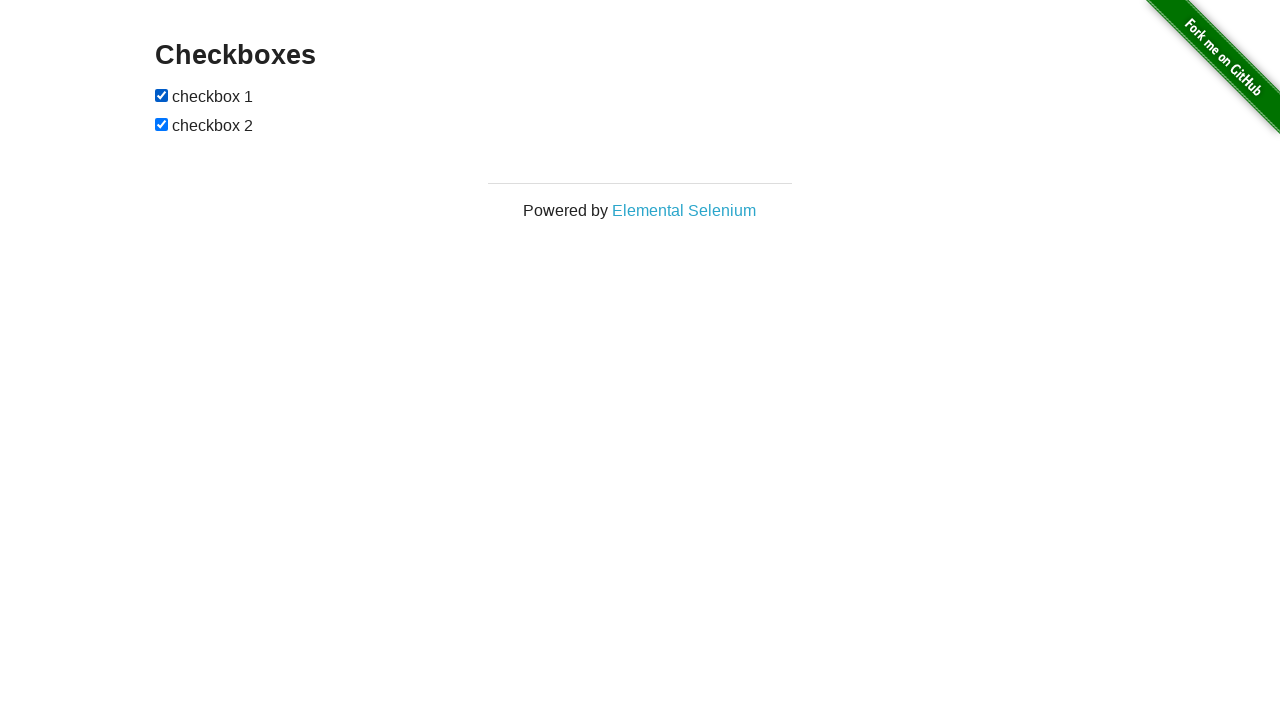

Checkbox 1 was already selected
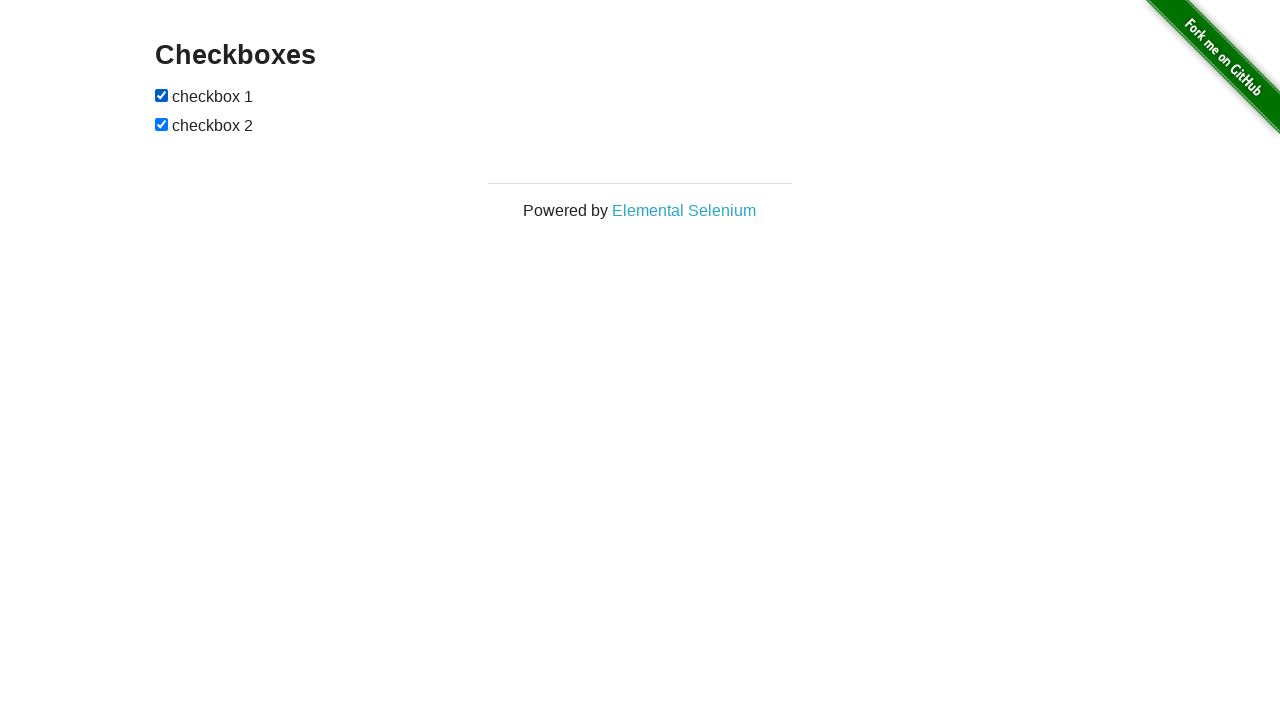

Verified checkbox 0 is selected
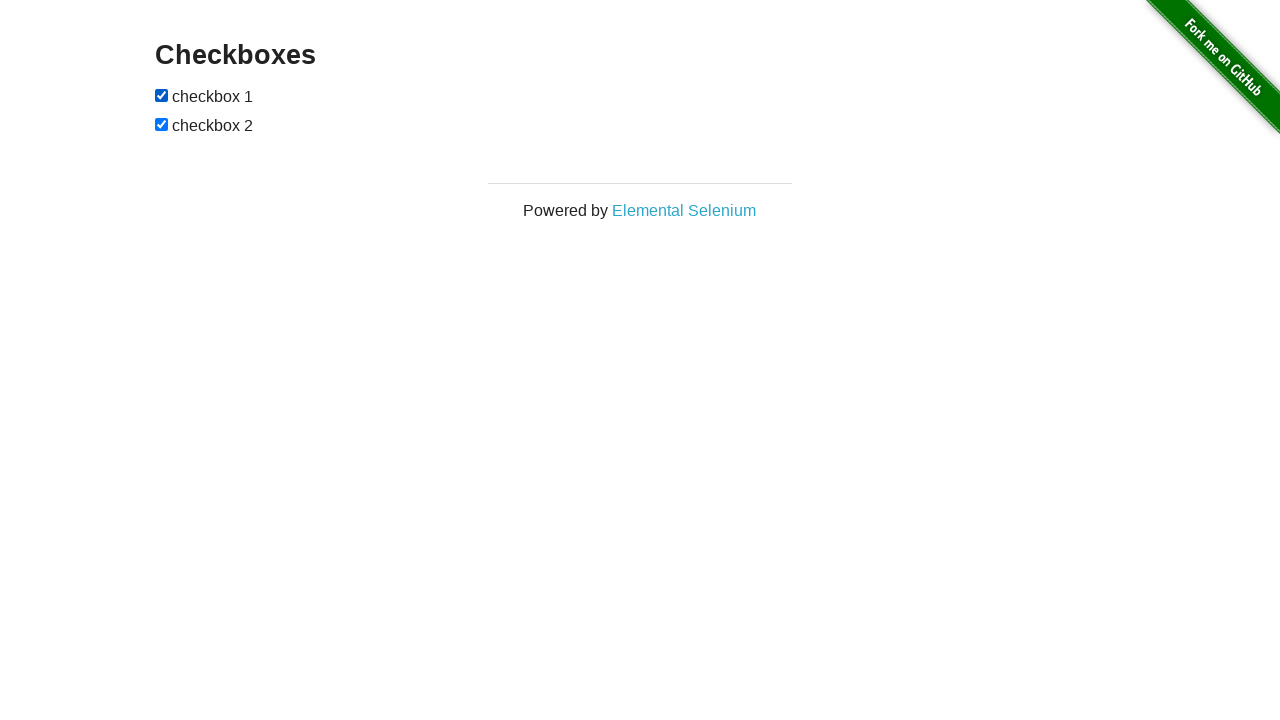

Verified checkbox 1 is selected
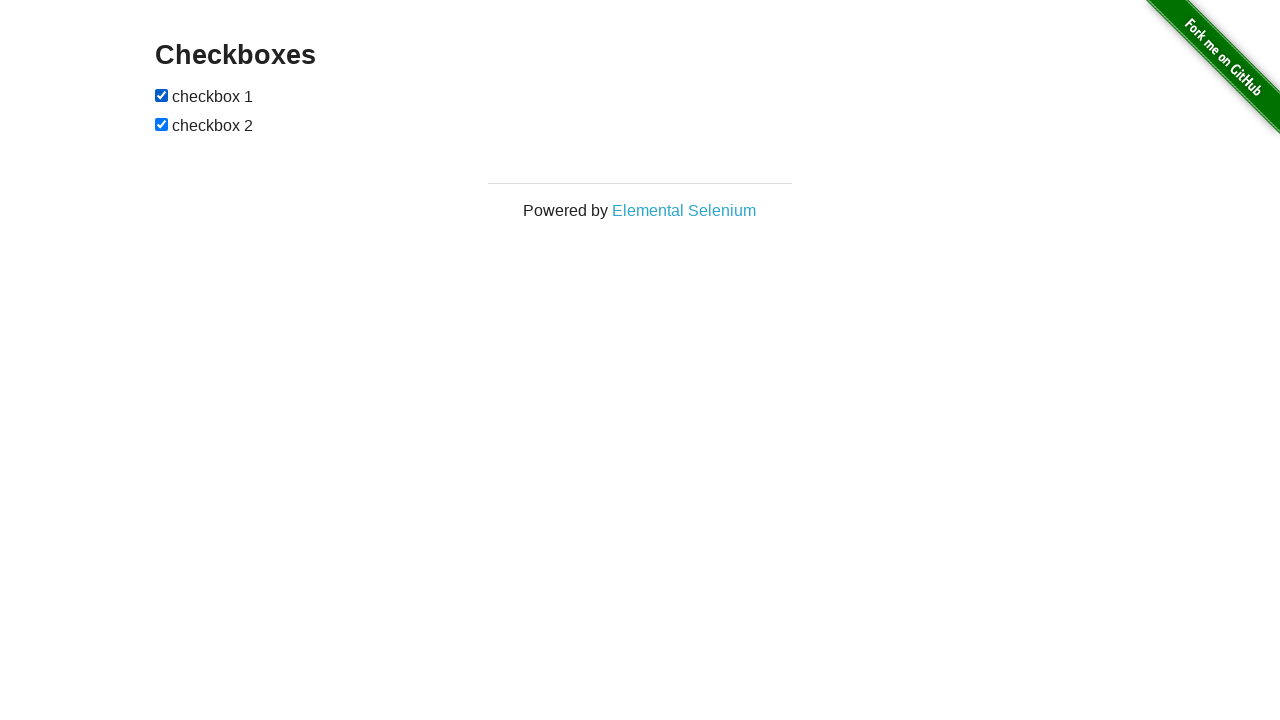

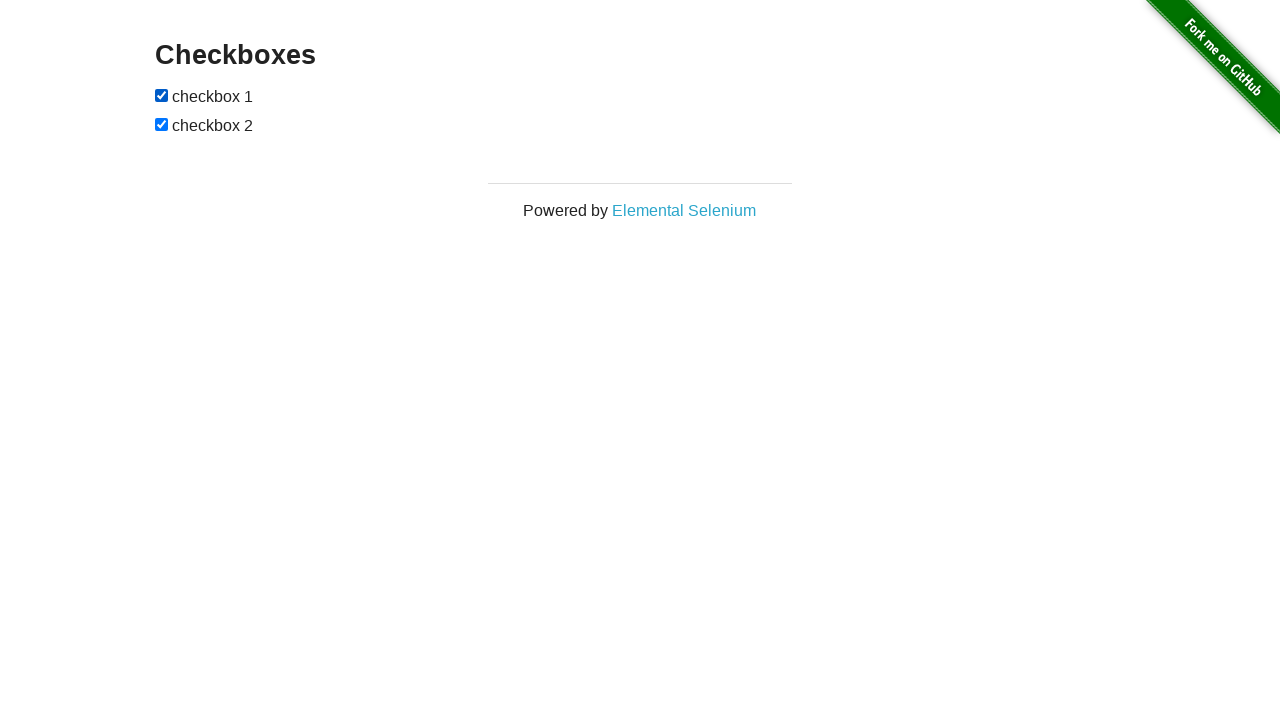